Tests the Automation Exercise website by verifying the number of links on the homepage, clicking on the Products link, and verifying that a special offer element is displayed on the products page.

Starting URL: https://www.automationexercise.com/

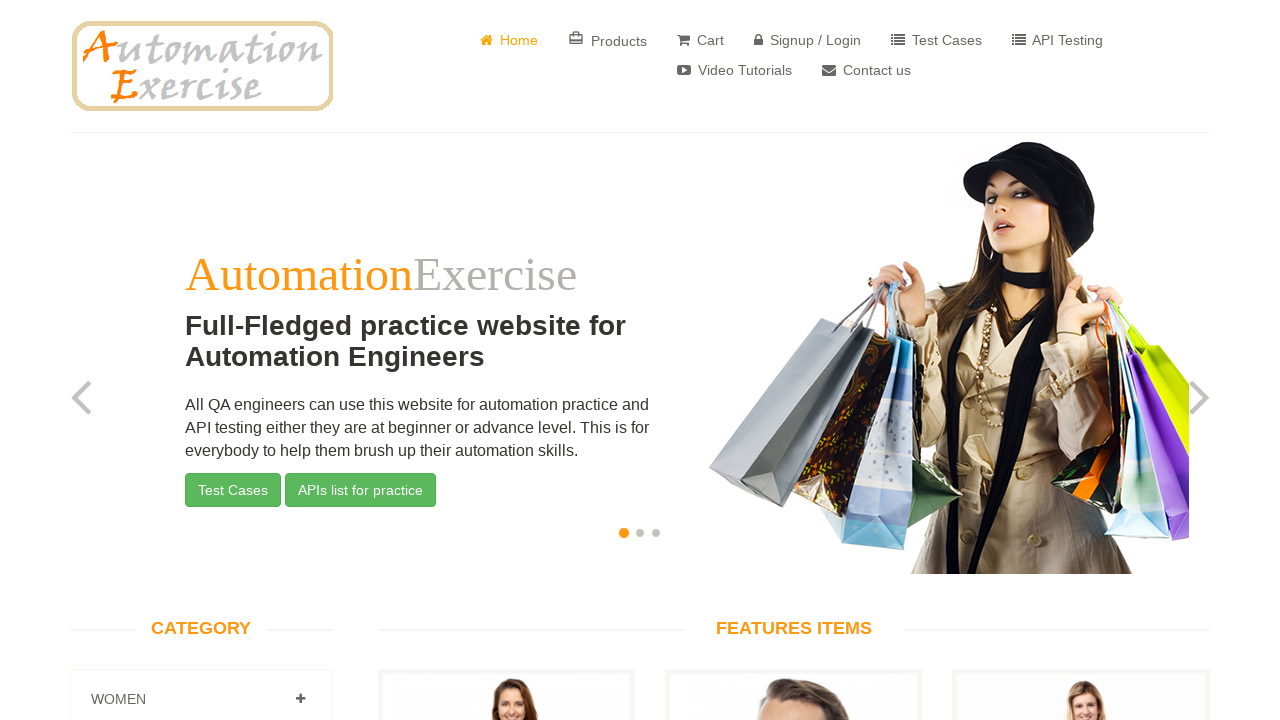

Waited for links to load on homepage
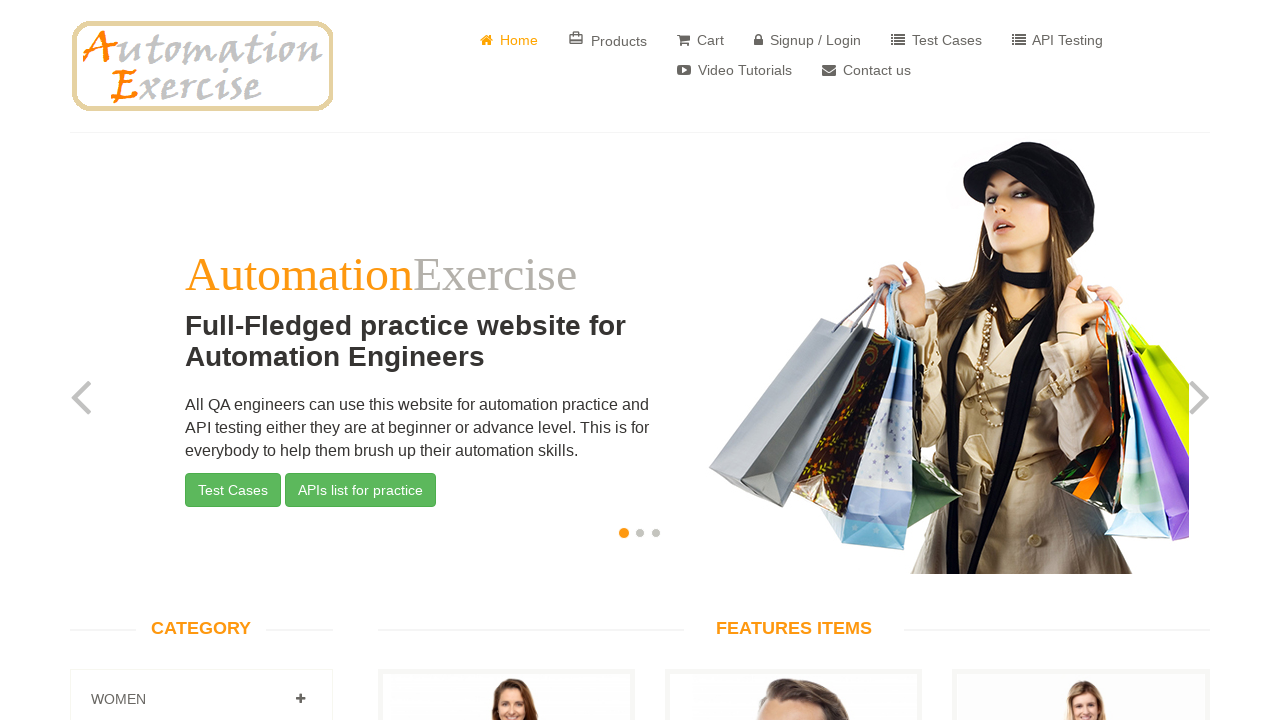

Retrieved all link elements from page
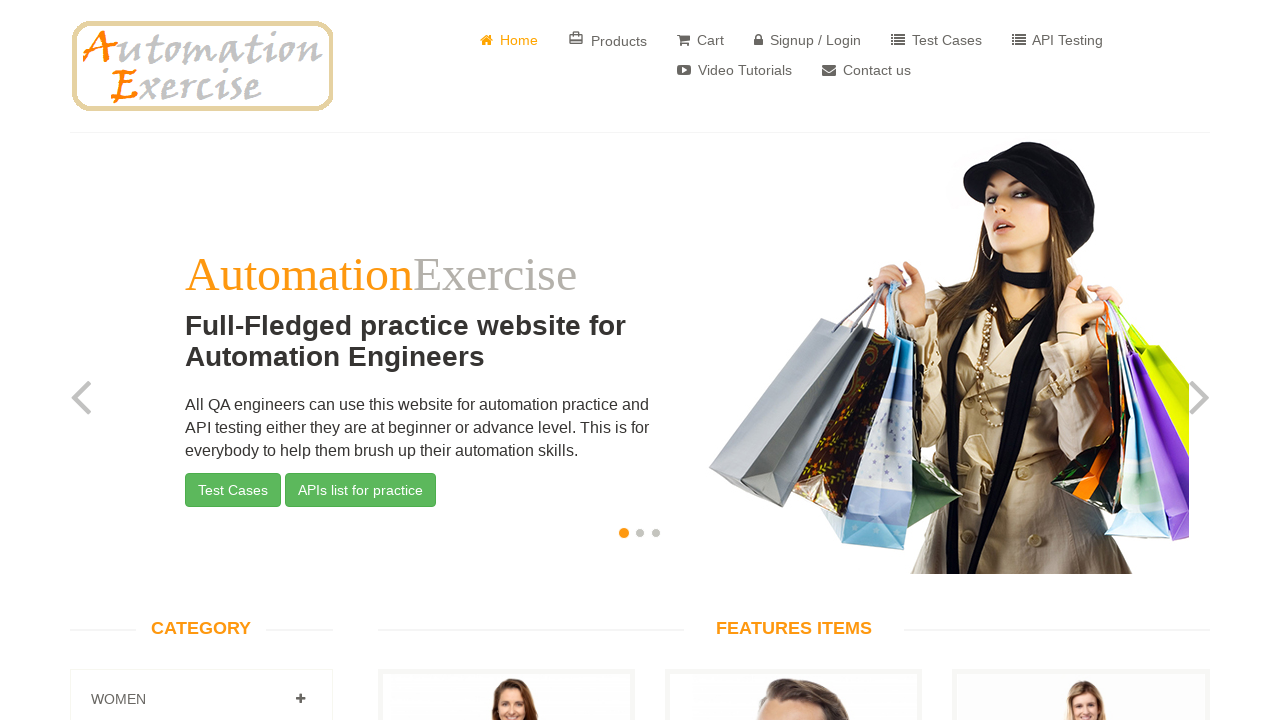

Verified 147 links are present on homepage
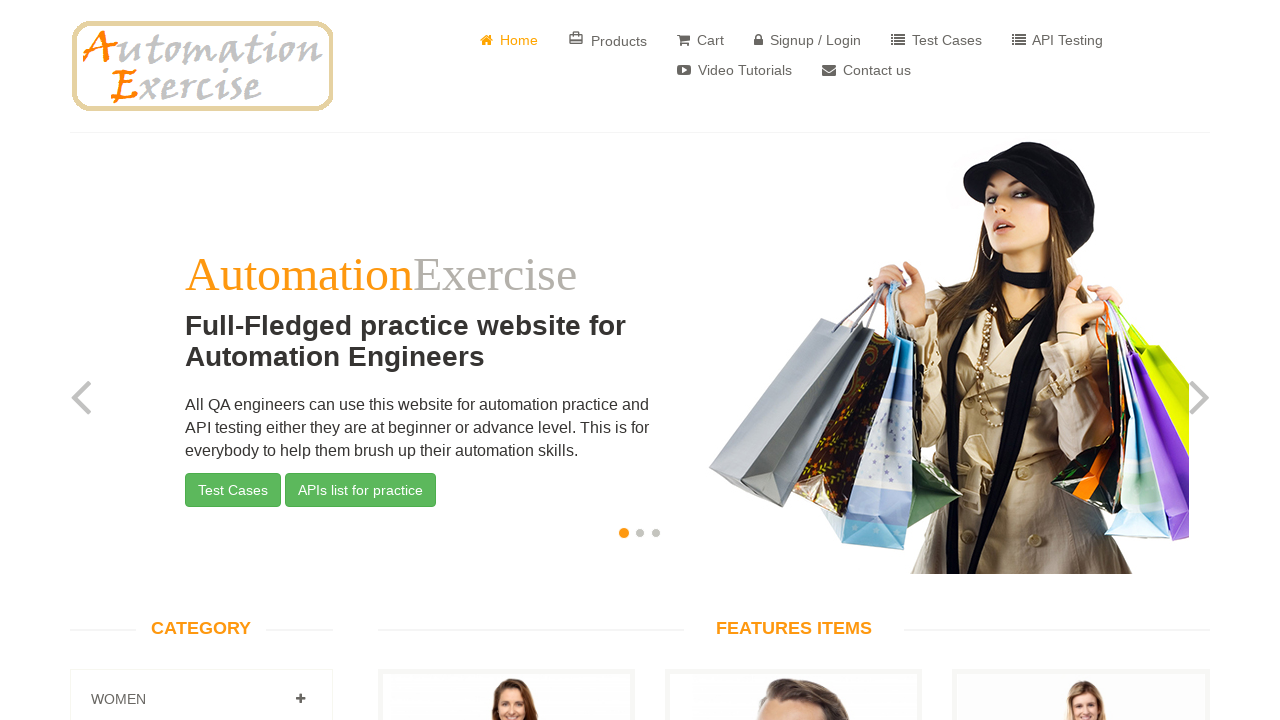

Clicked on Products link at (608, 40) on a:has-text('Products')
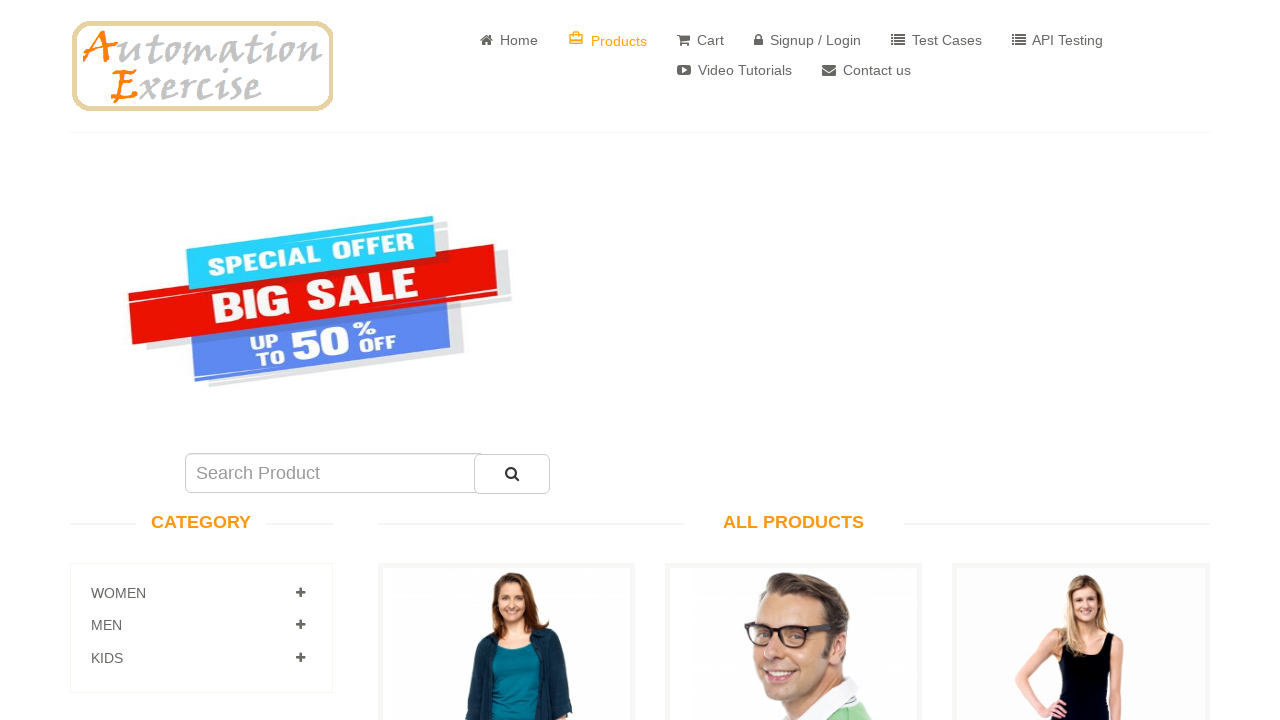

Waited for special offer element to load on products page
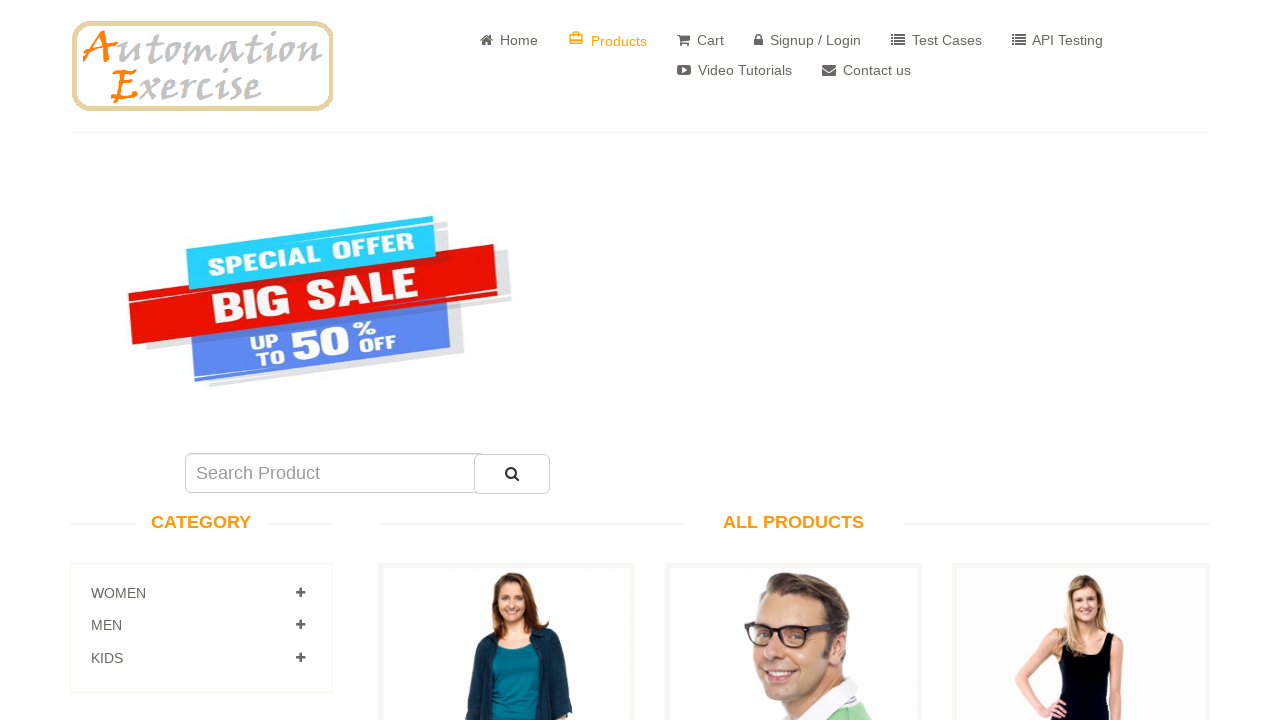

Located special offer element
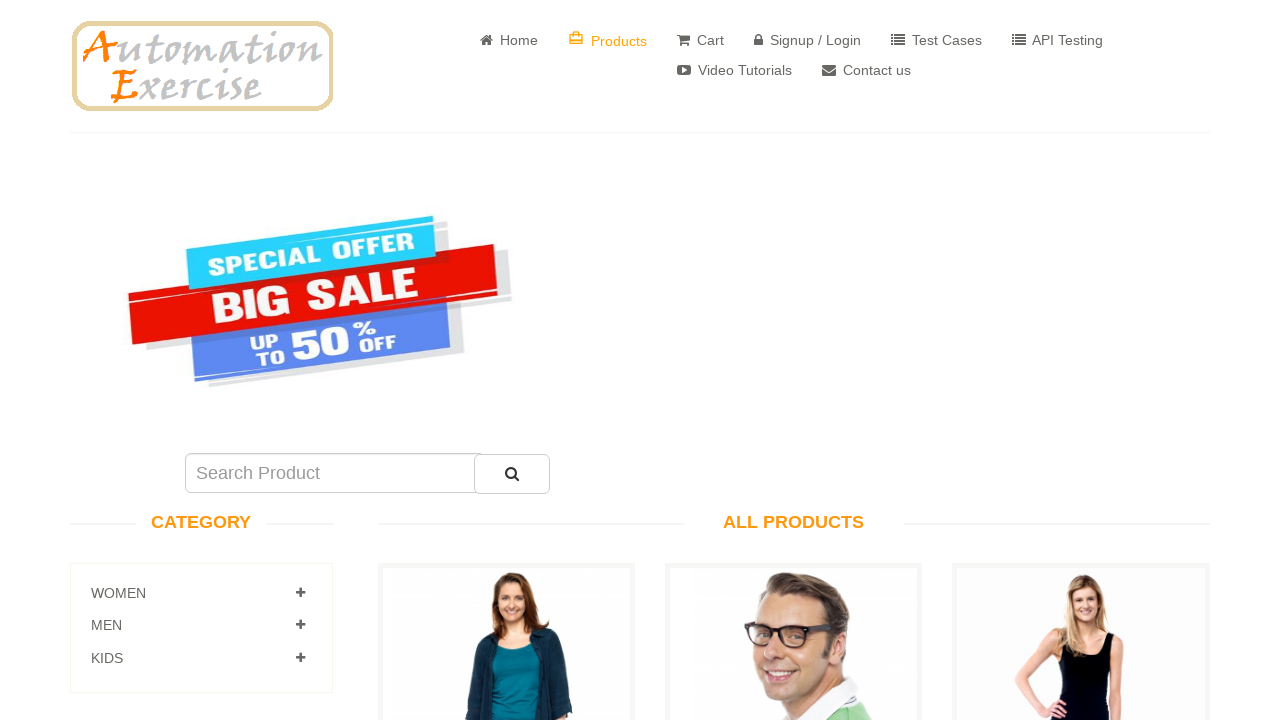

Verified special offer element is visible
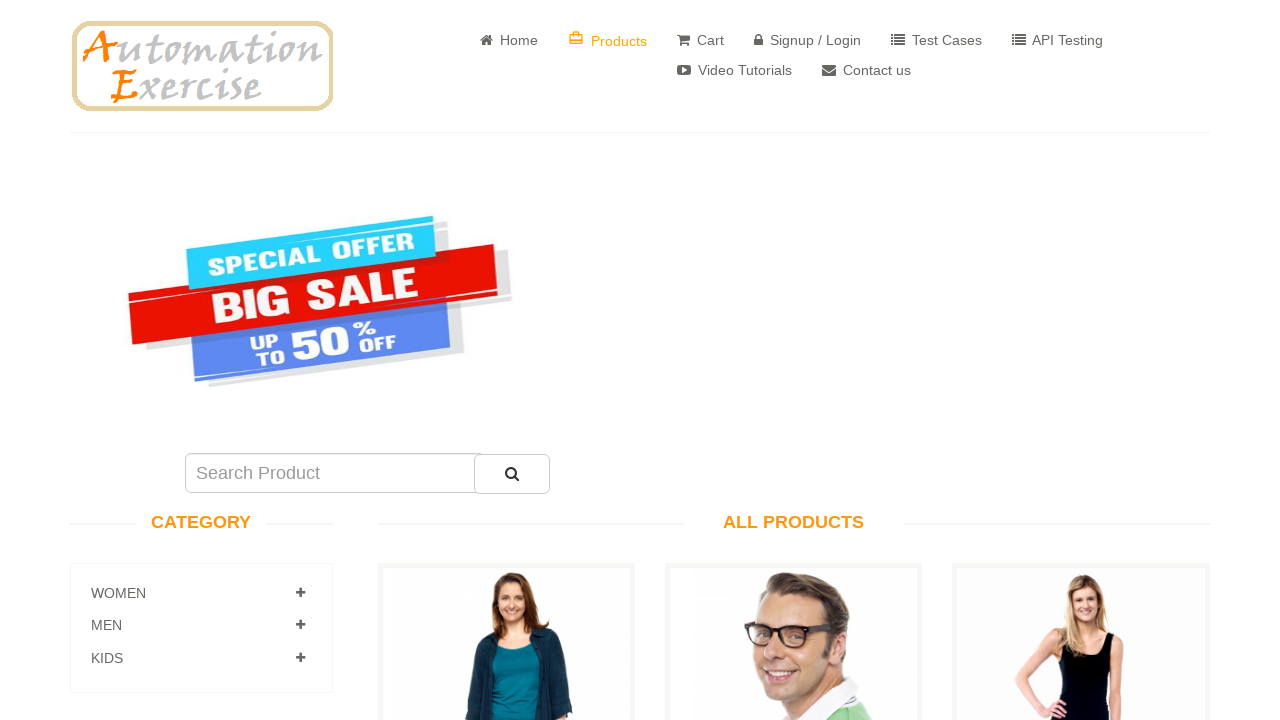

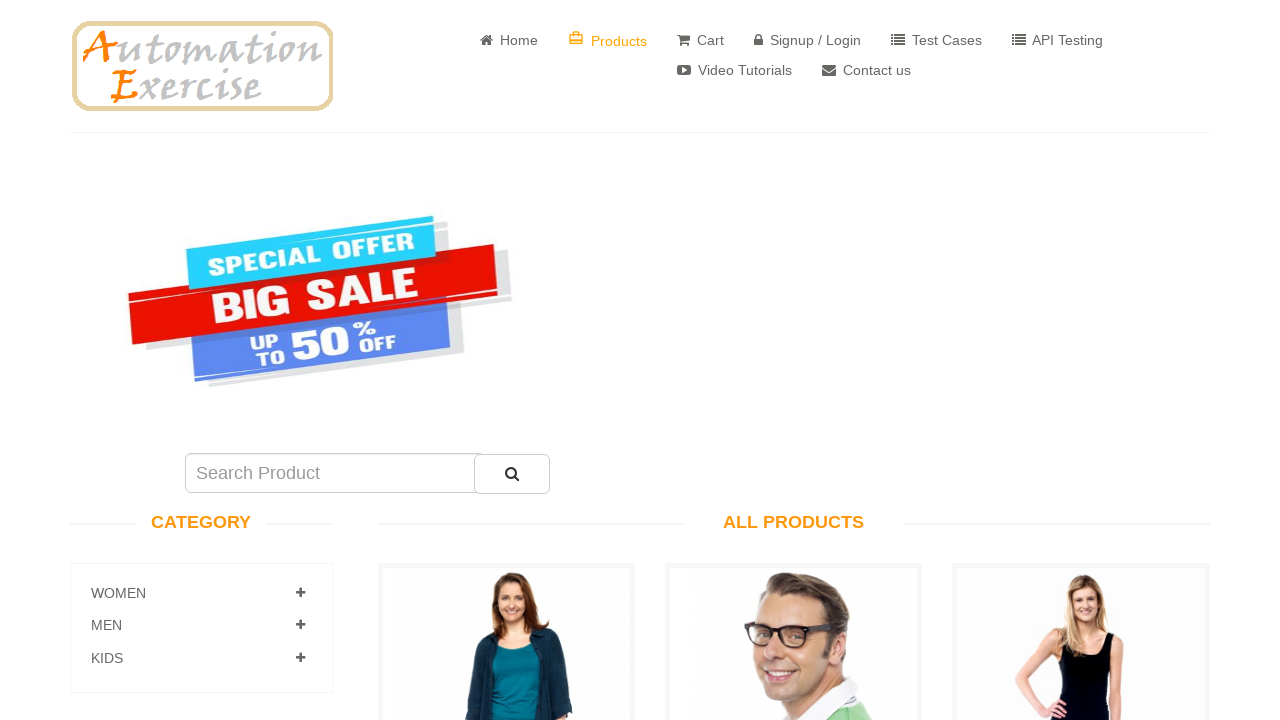